Tests form element interactions by finding elements using CSS selectors and filling form fields

Starting URL: https://formy-project.herokuapp.com/form

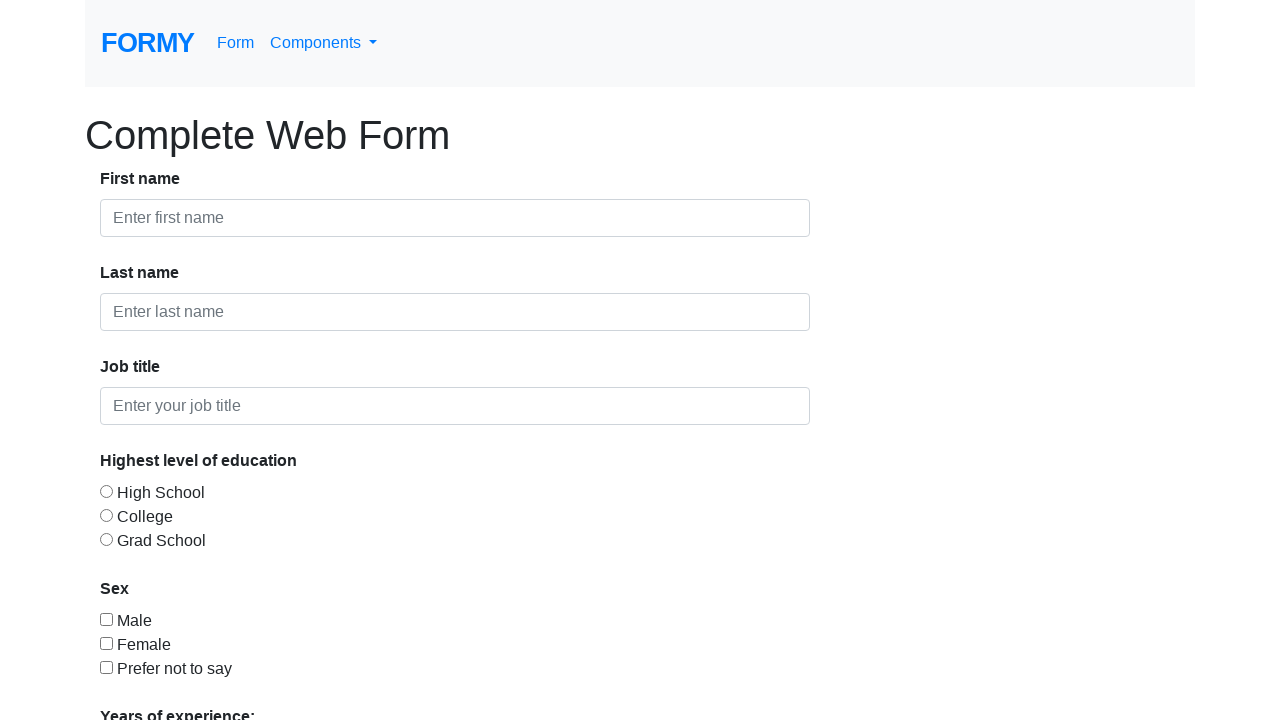

Located first name field using CSS selector 'input#first-name'
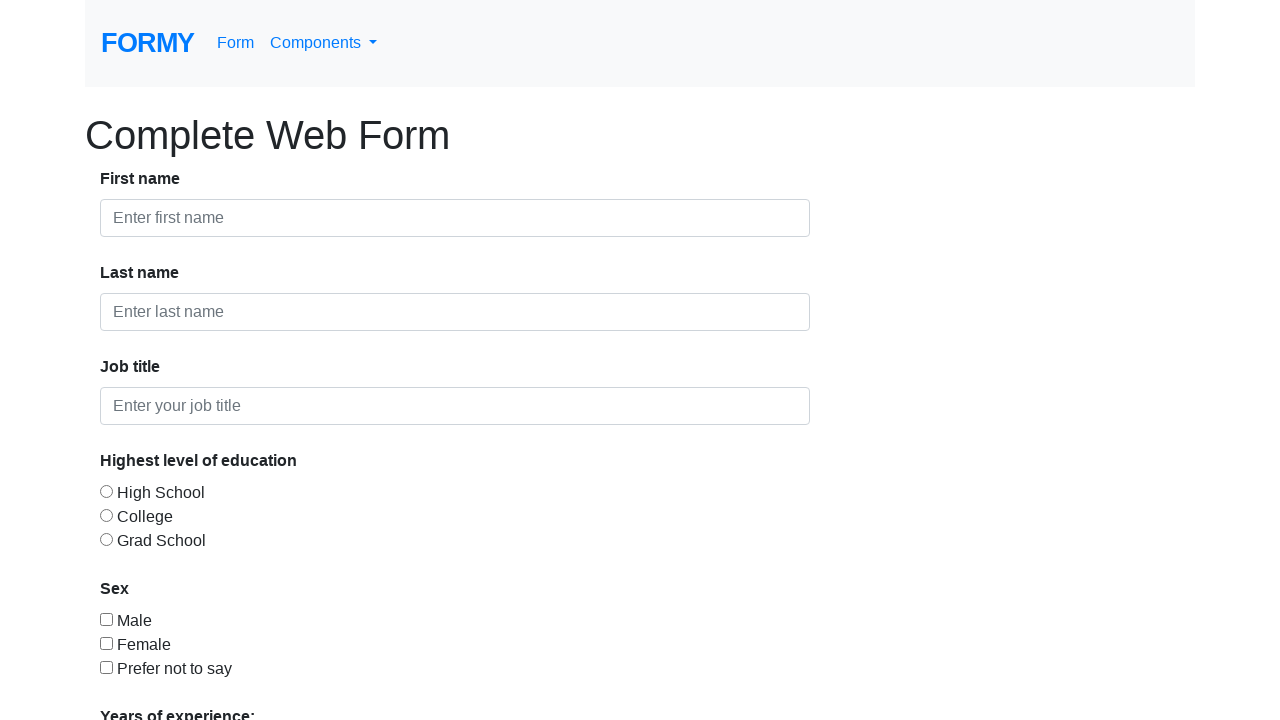

Located first form control element using CSS selector 'input.form-control'
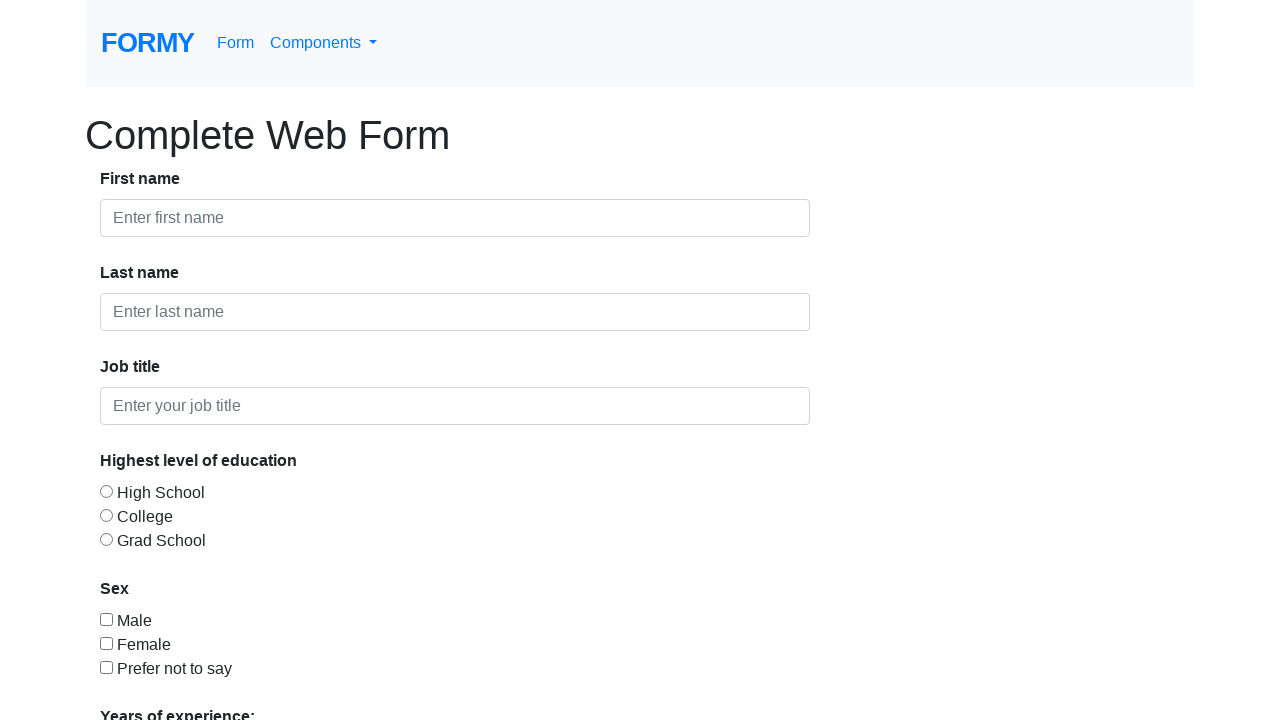

Filled last name field with 'scd' on input[placeholder="Enter last name"]
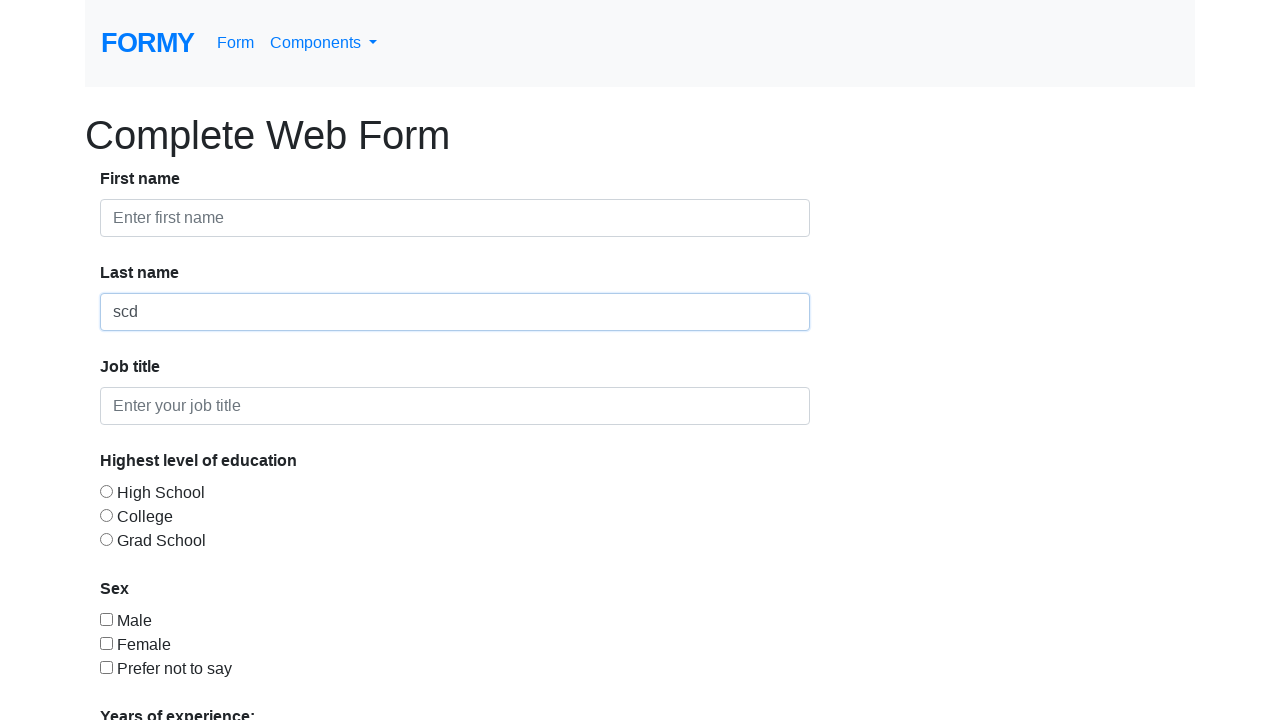

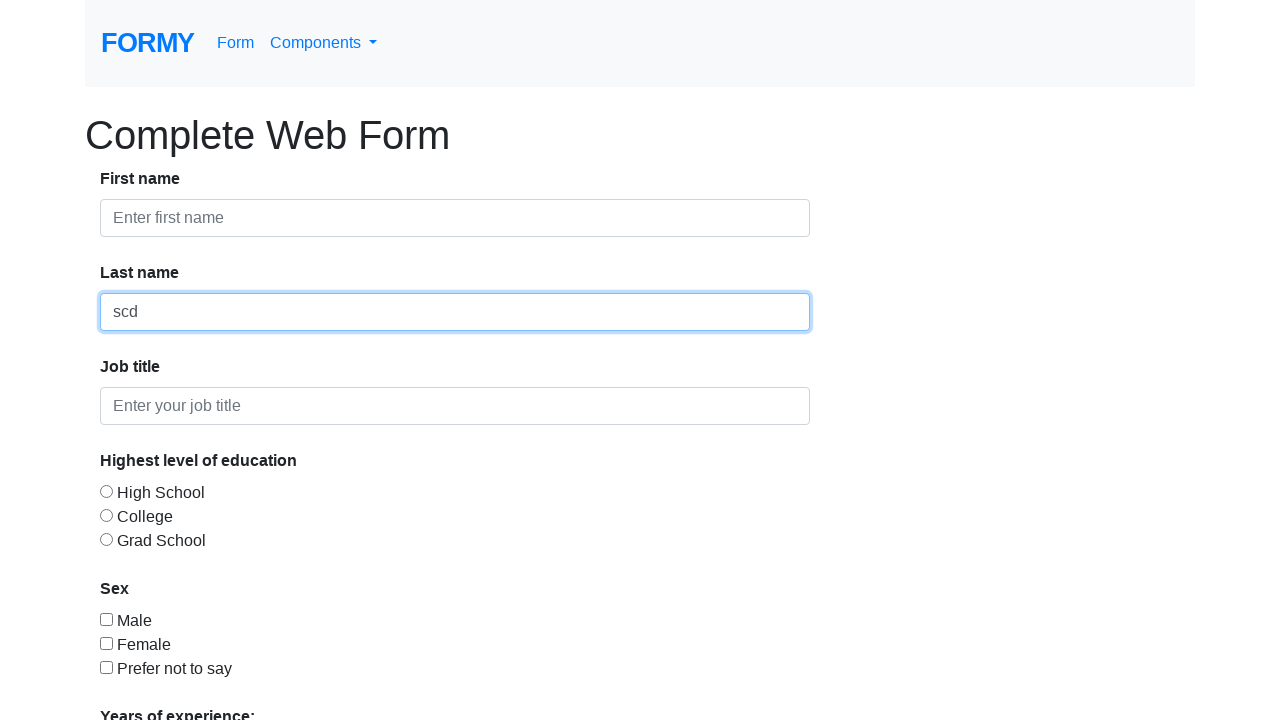